Tests the complete flight booking process on BlazeDemo by selecting departure and destination cities, choosing a flight, and filling out purchase information

Starting URL: https://blazedemo.com/

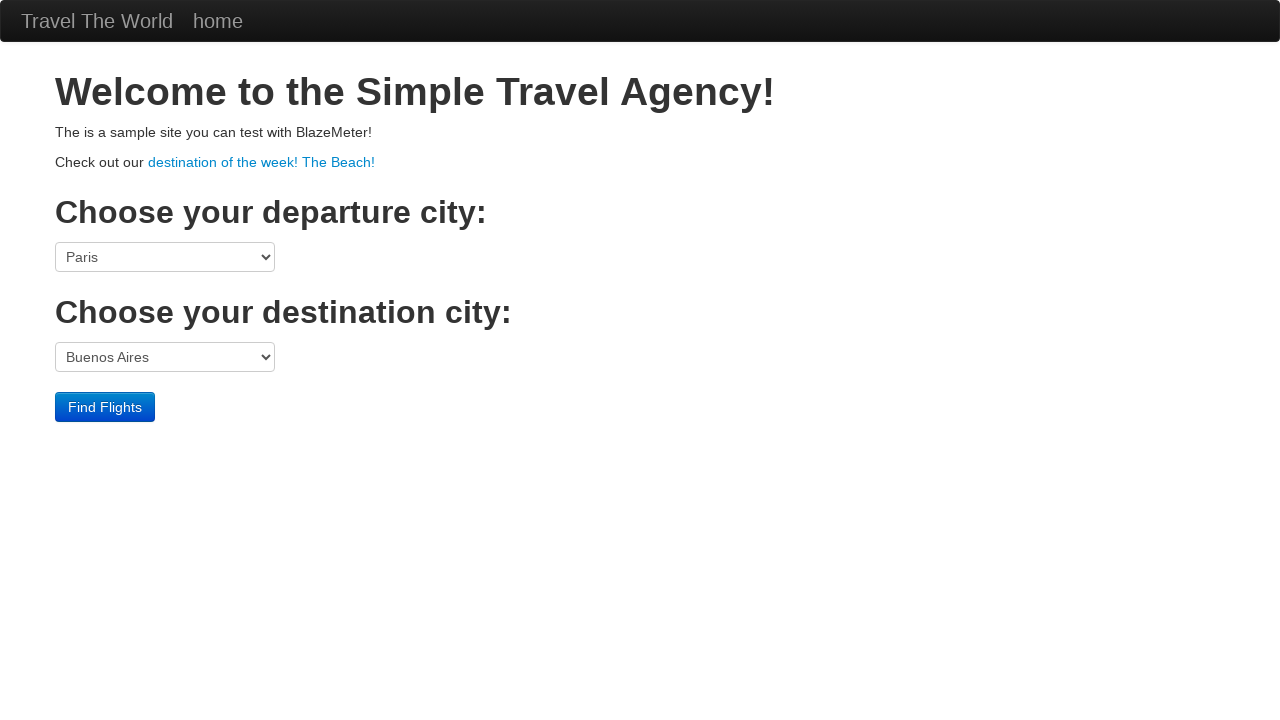

Selected Boston as departure city on select[name='fromPort']
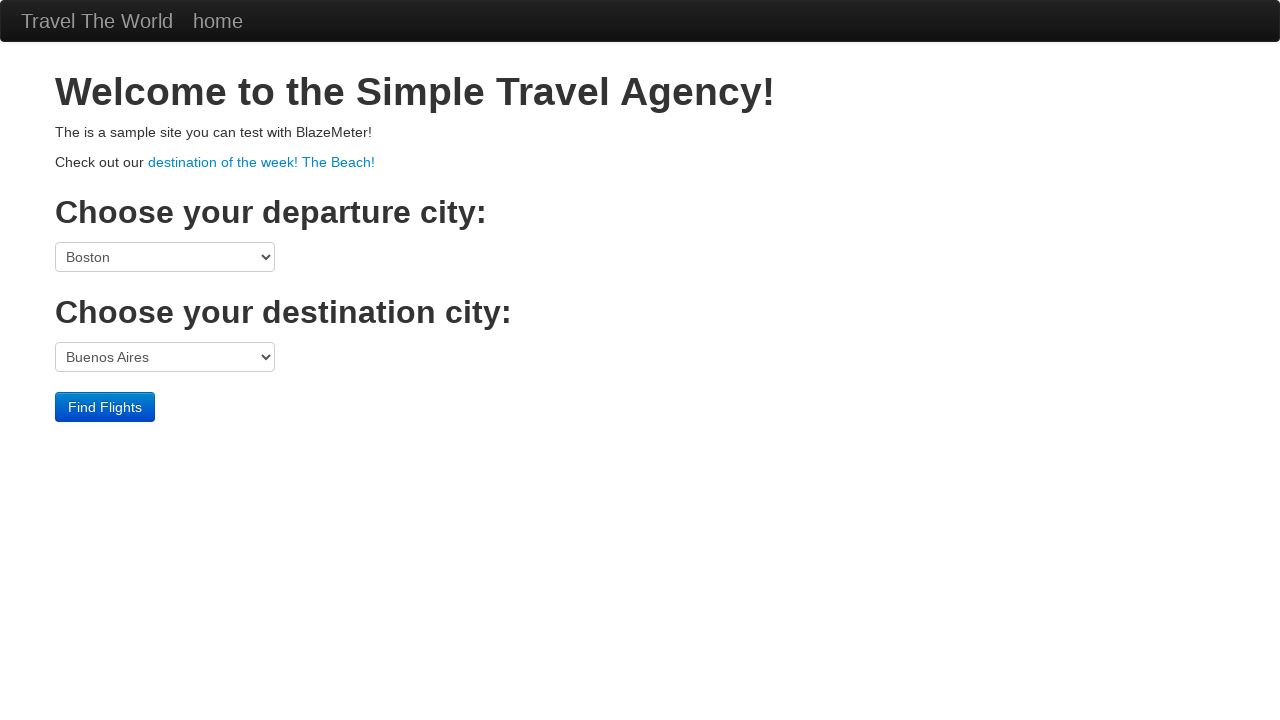

Selected London as destination city on select[name='toPort']
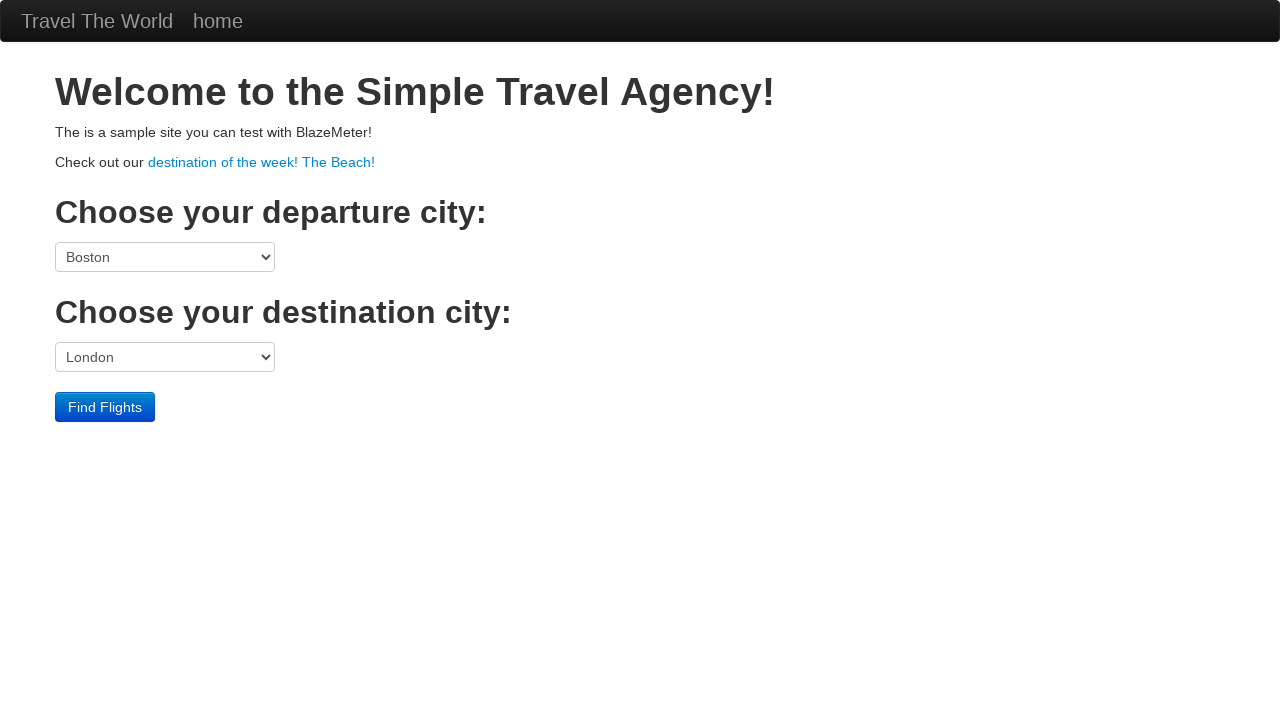

Clicked Find Flights button at (105, 407) on input[type='submit']
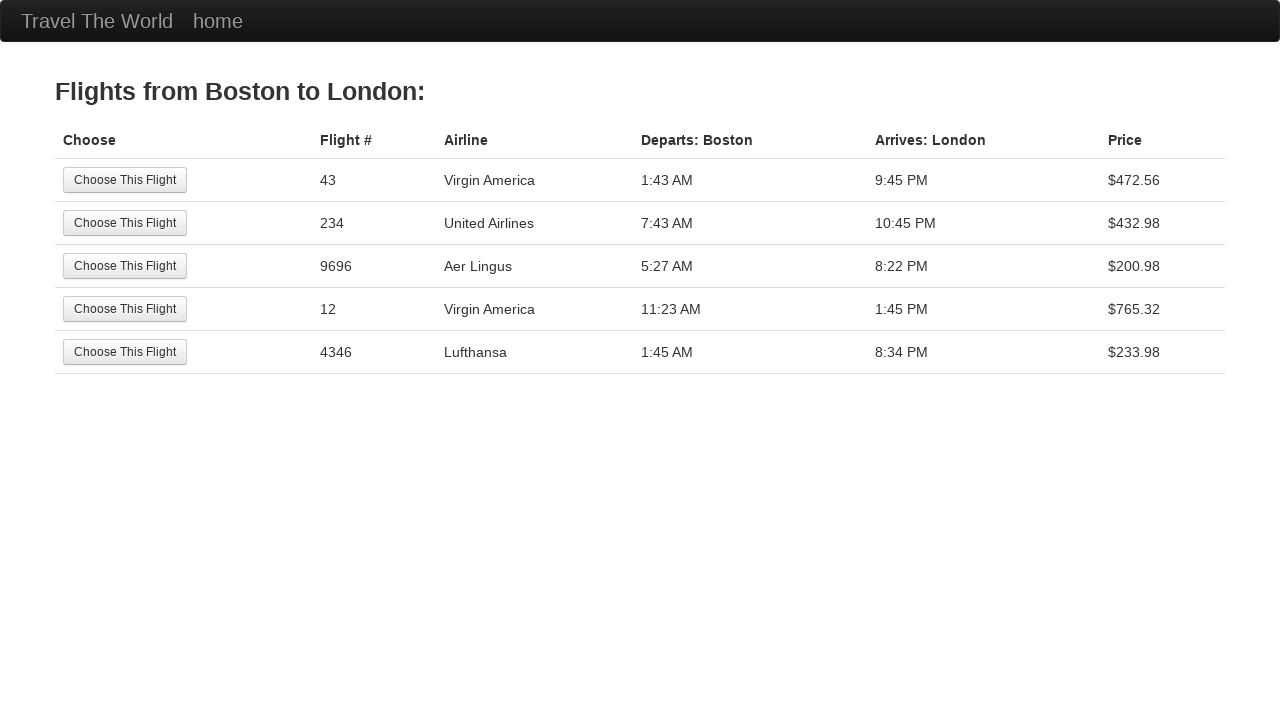

Selected first available flight at (125, 180) on input[type='submit']
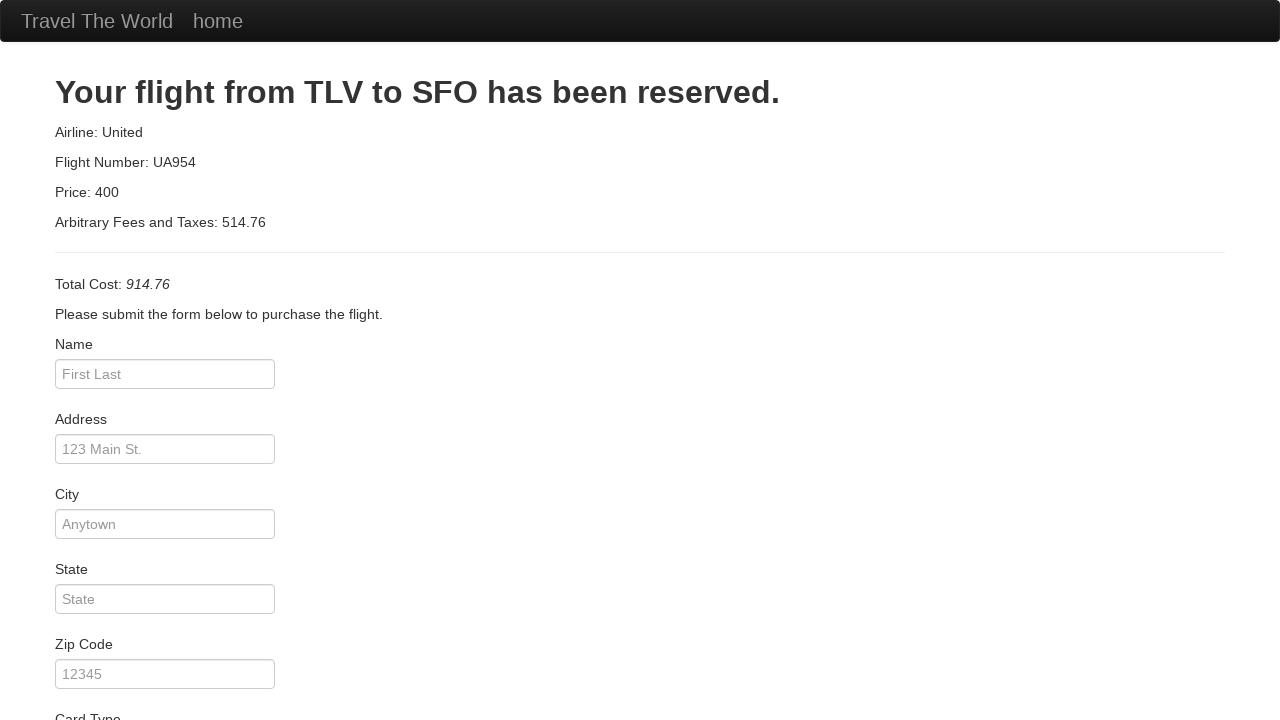

Filled passenger name: John Smith on #inputName
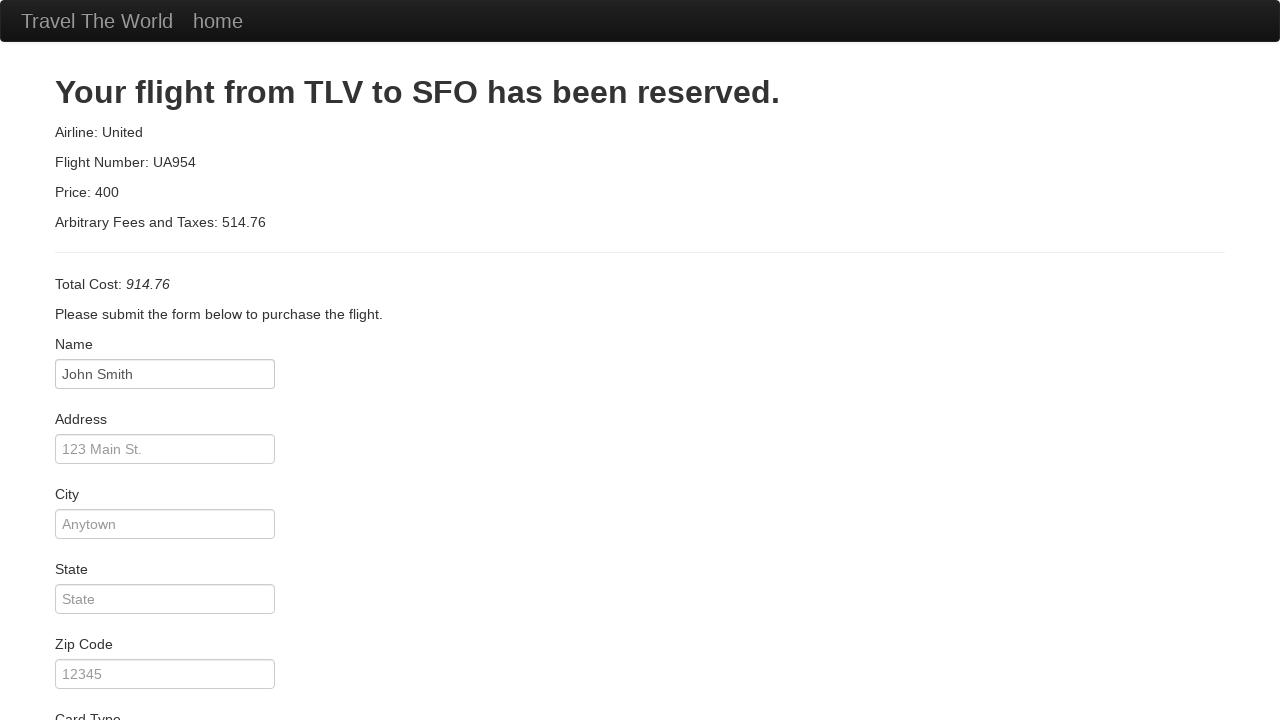

Filled address: ABC street on #address
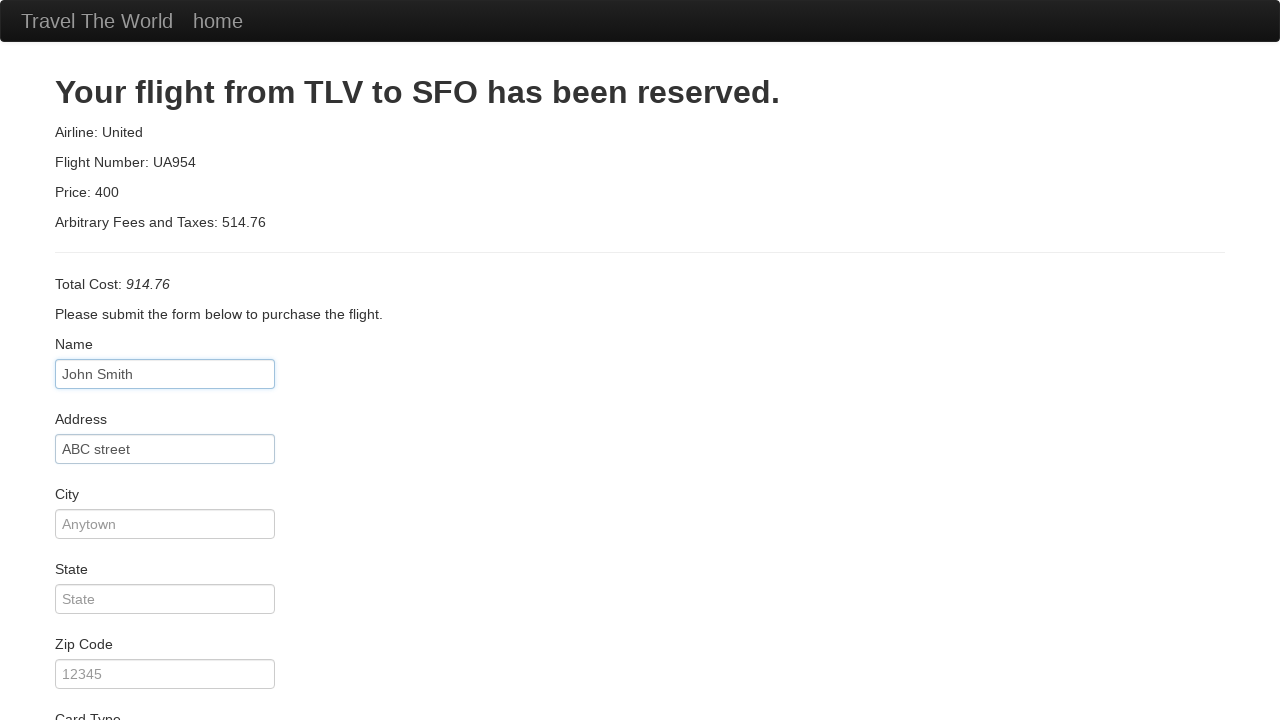

Filled city: London on #city
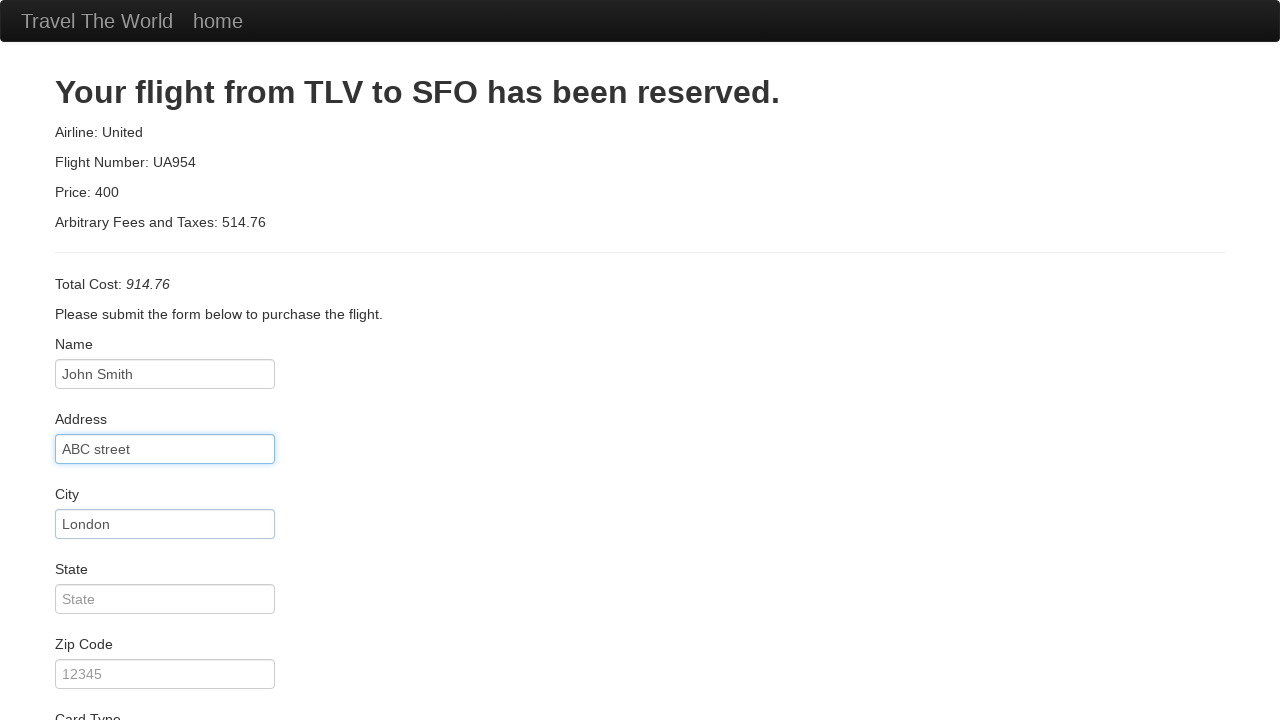

Filled state: UK on #state
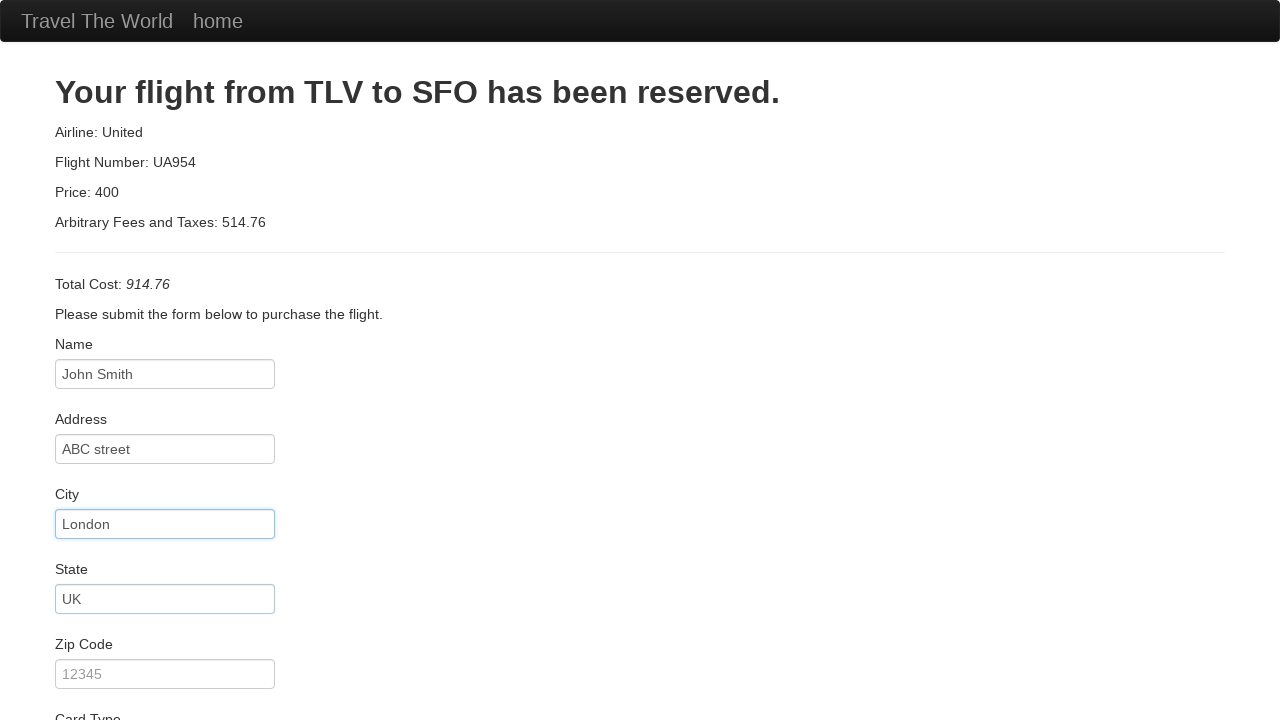

Filled zip code: 12345 on #zipCode
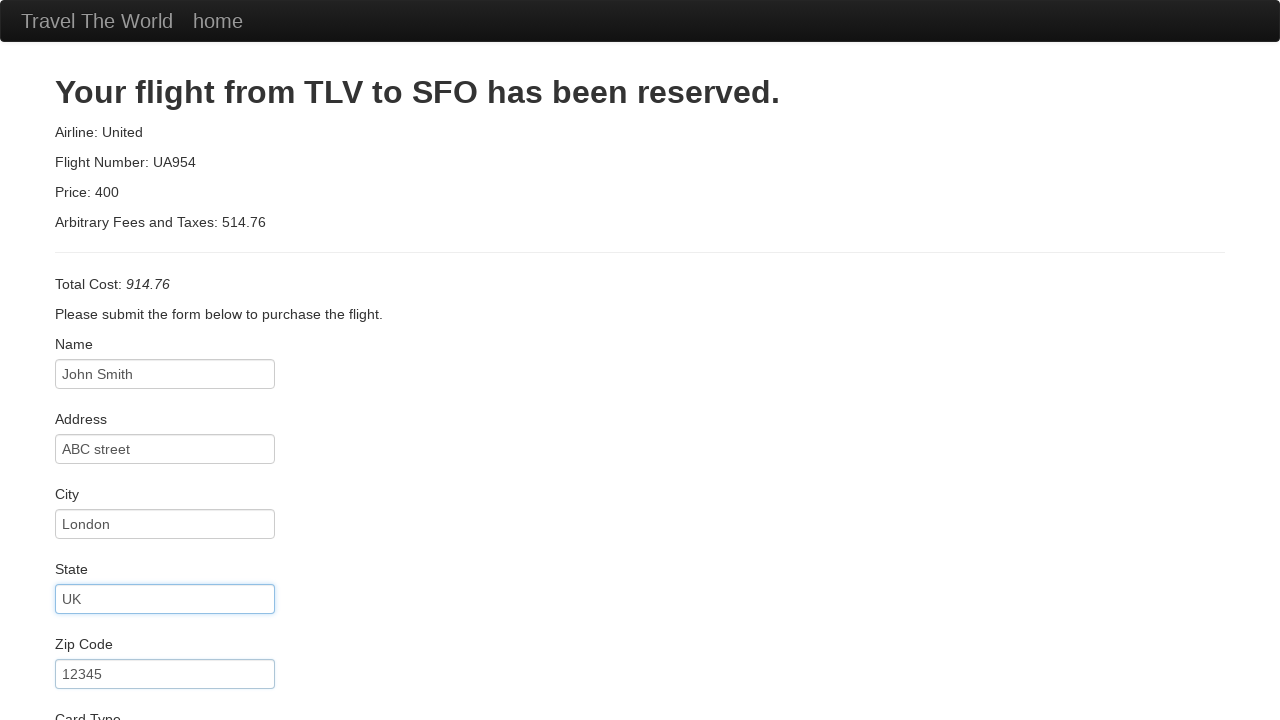

Filled credit card number on #creditCardNumber
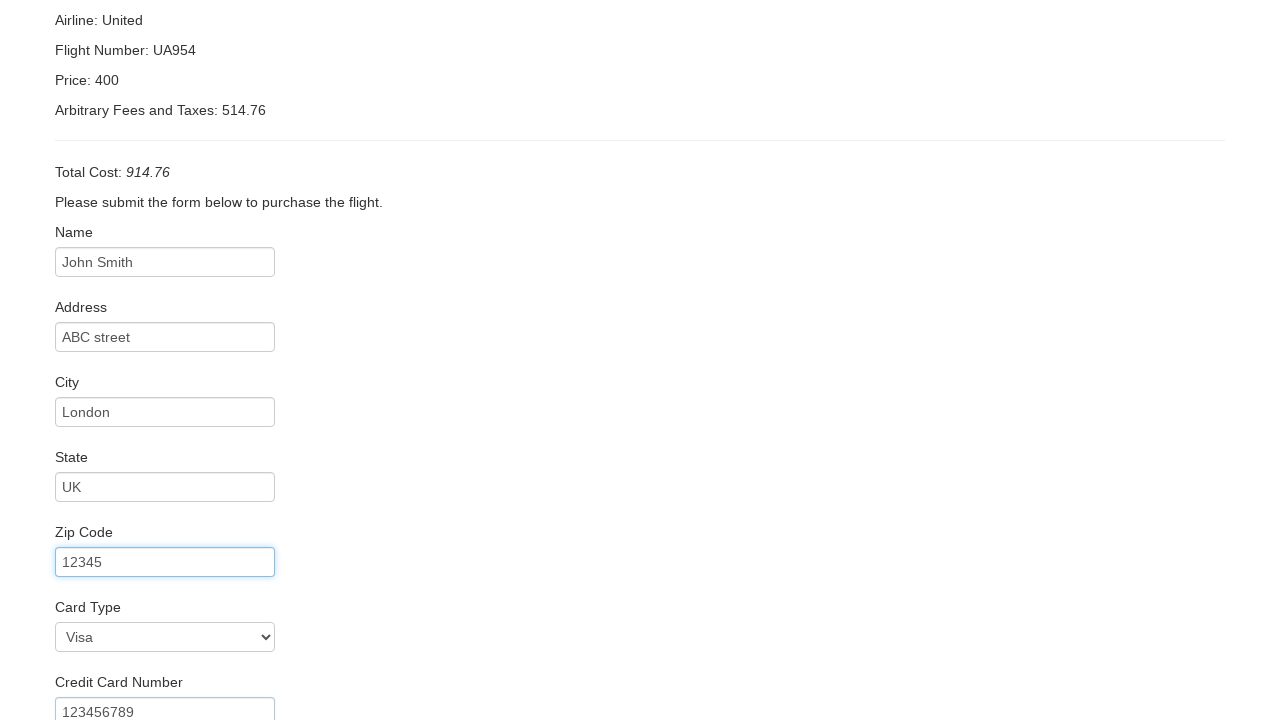

Filled credit card month: 10 on #creditCardMonth
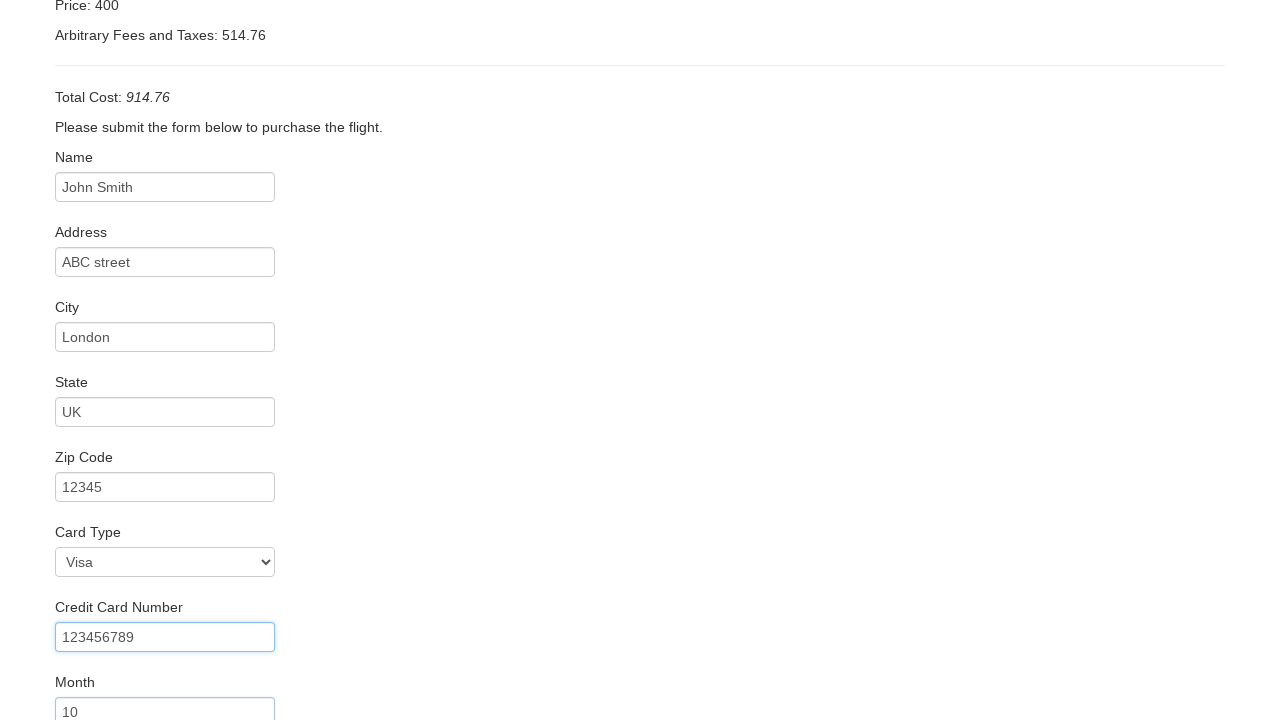

Filled credit card year: 2024 on #creditCardYear
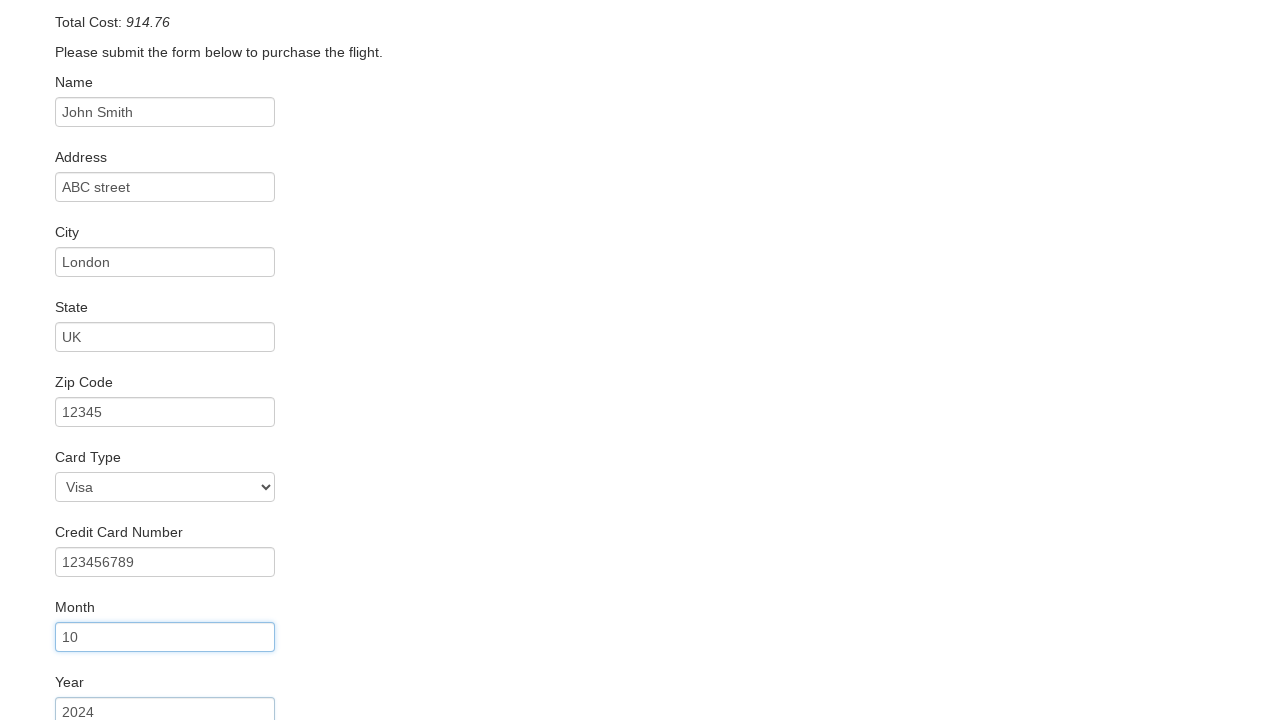

Filled cardholder name: John Smith on #nameOnCard
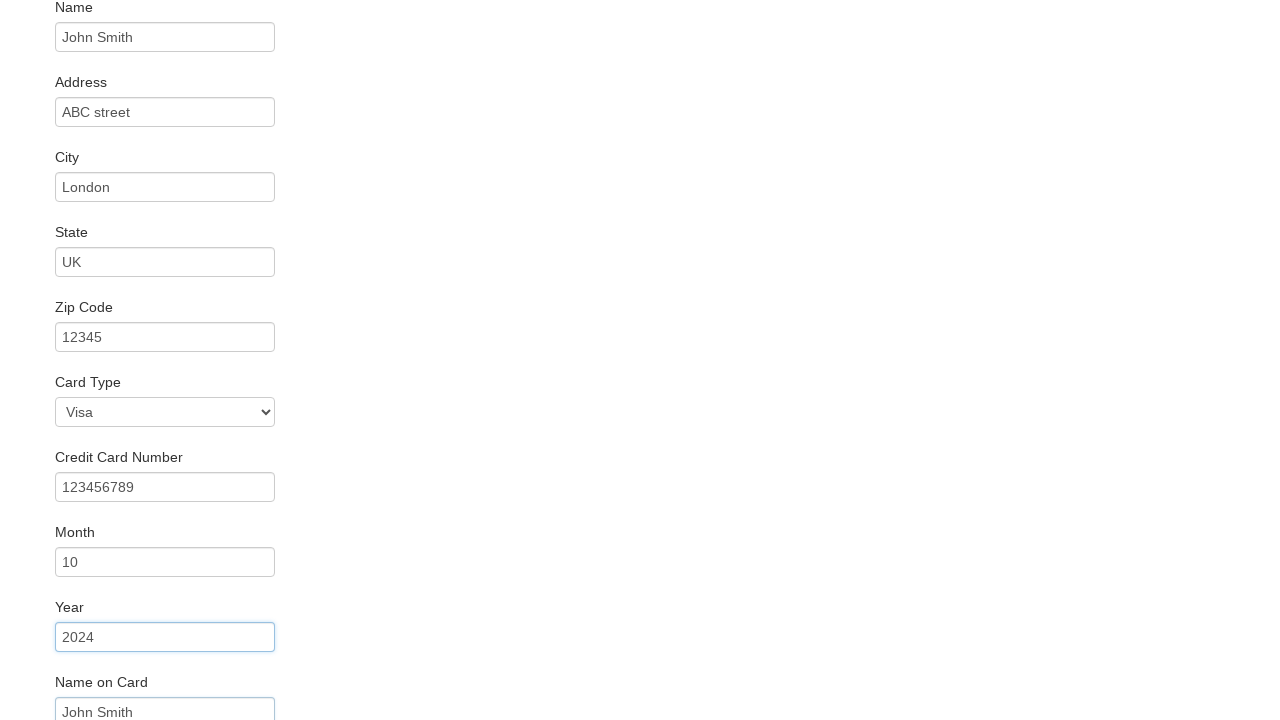

Selected card type: American Express on #cardType
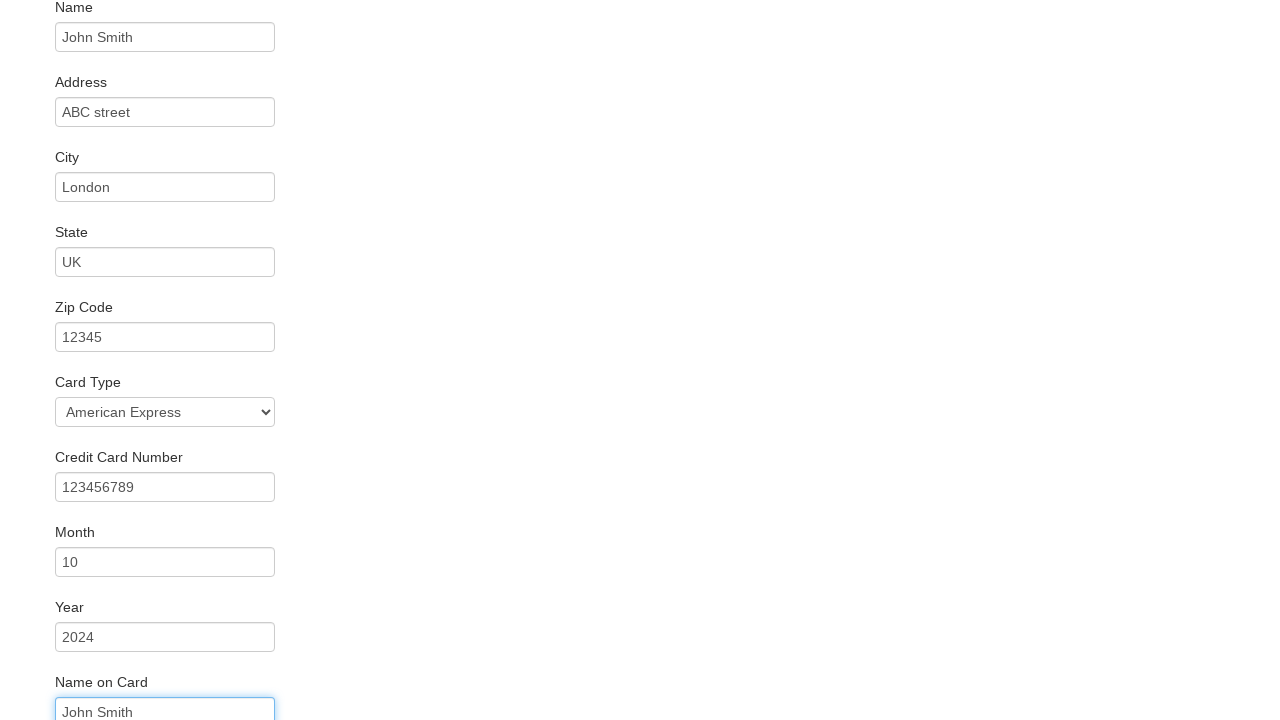

Clicked Remember Me checkbox at (62, 656) on #rememberMe
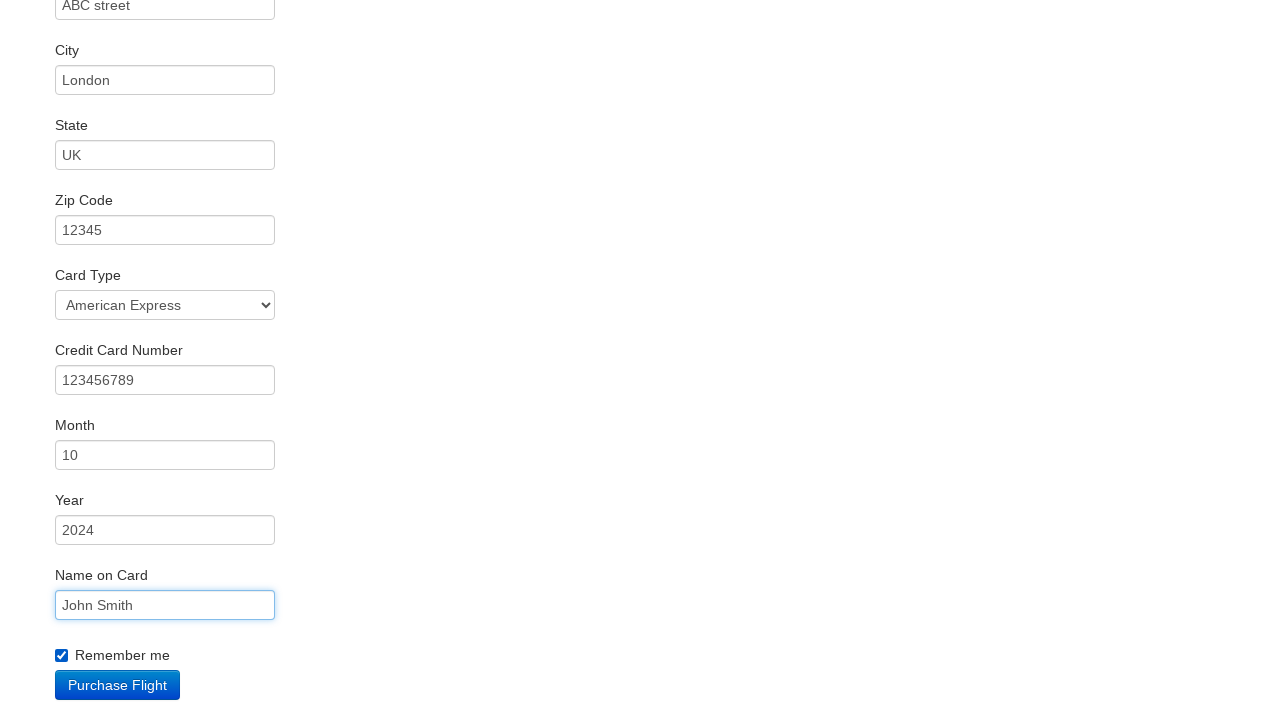

Clicked Purchase Flight button at (118, 685) on input[value='Purchase Flight']
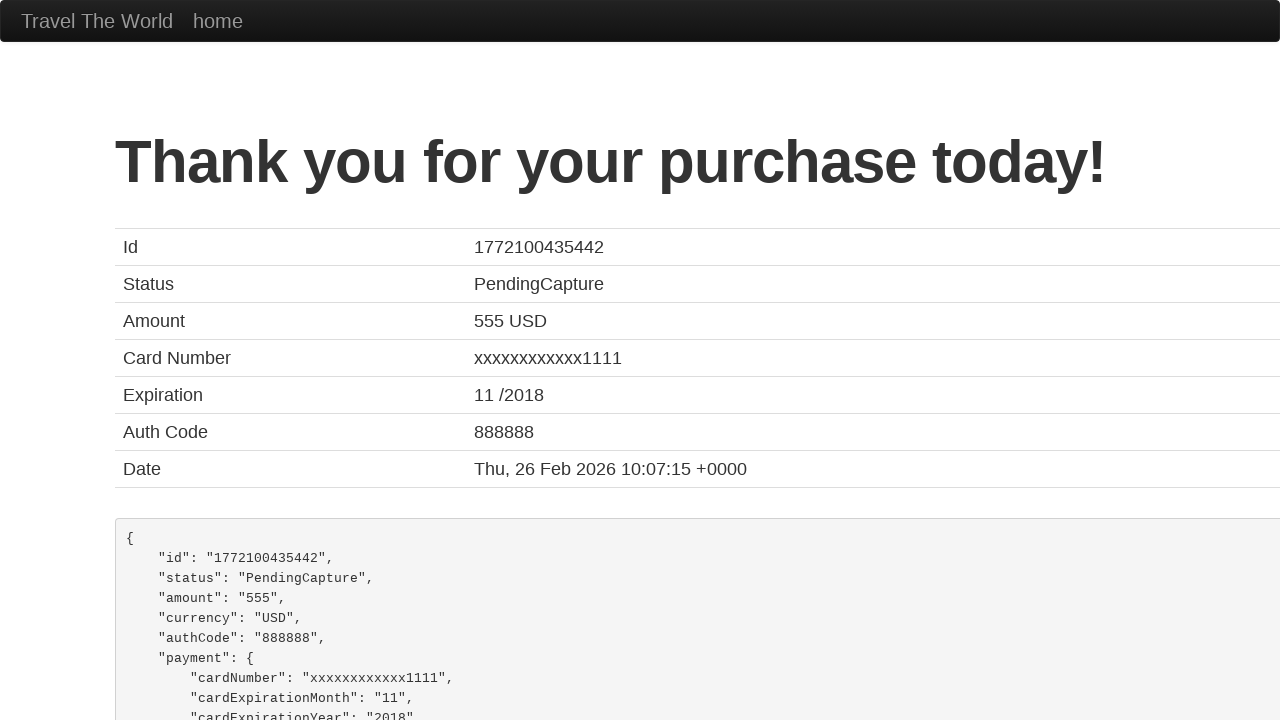

Confirmation page loaded successfully
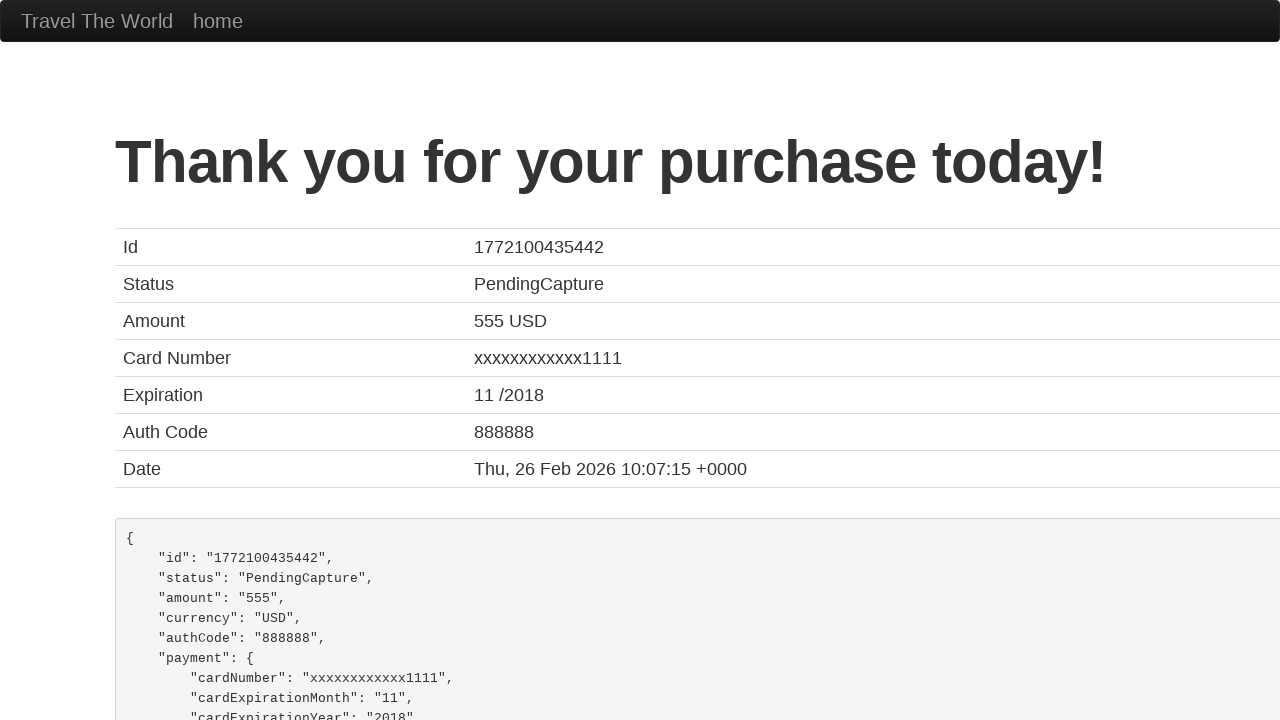

Retrieved confirmation page heading text
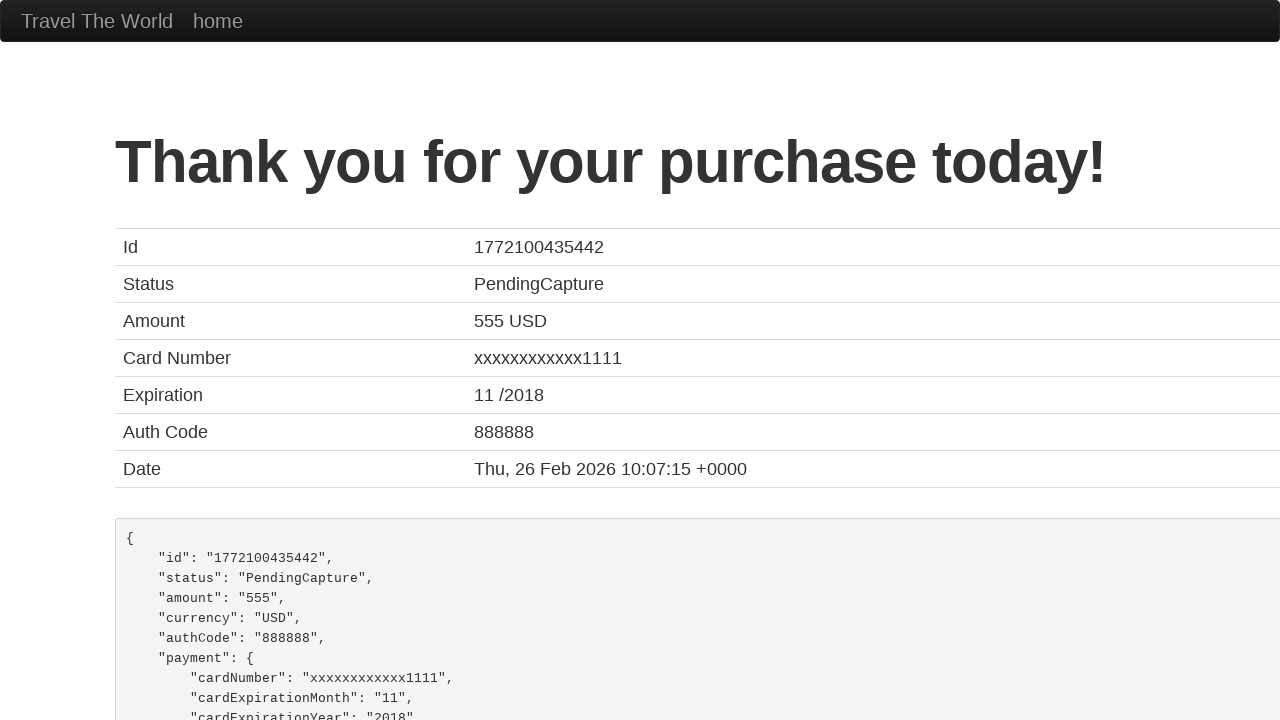

Confirmed purchase success message is displayed
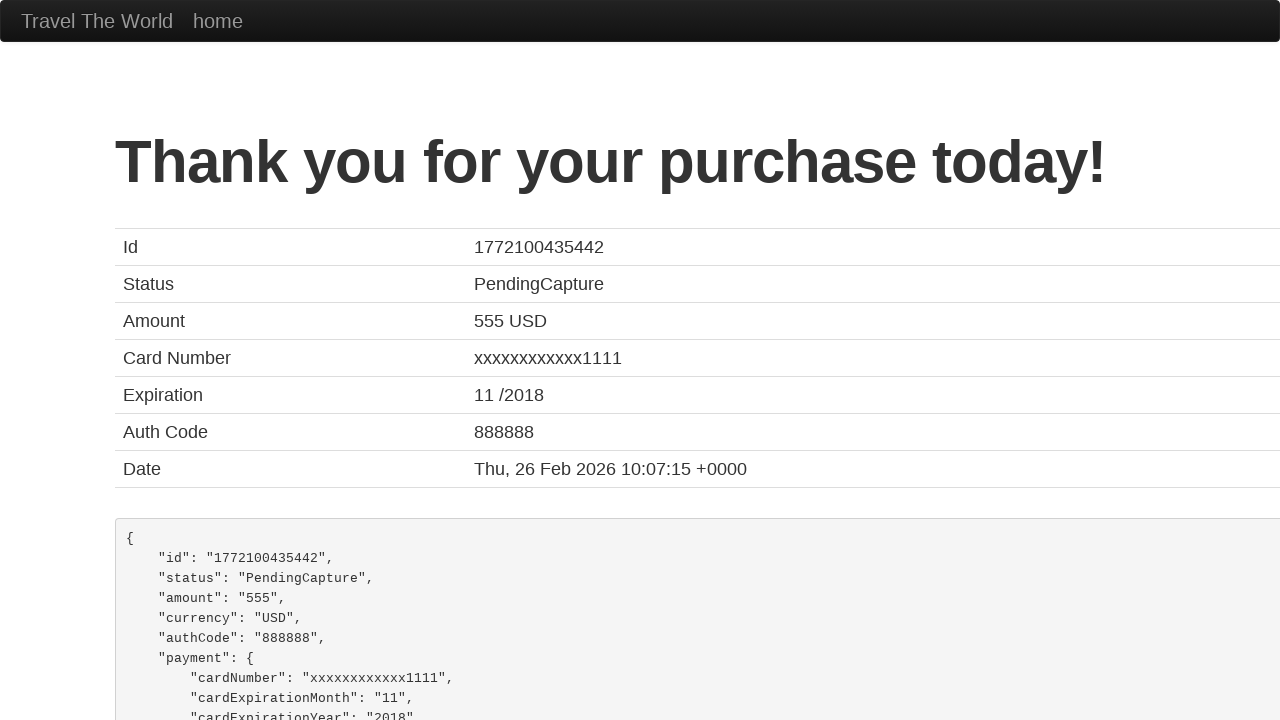

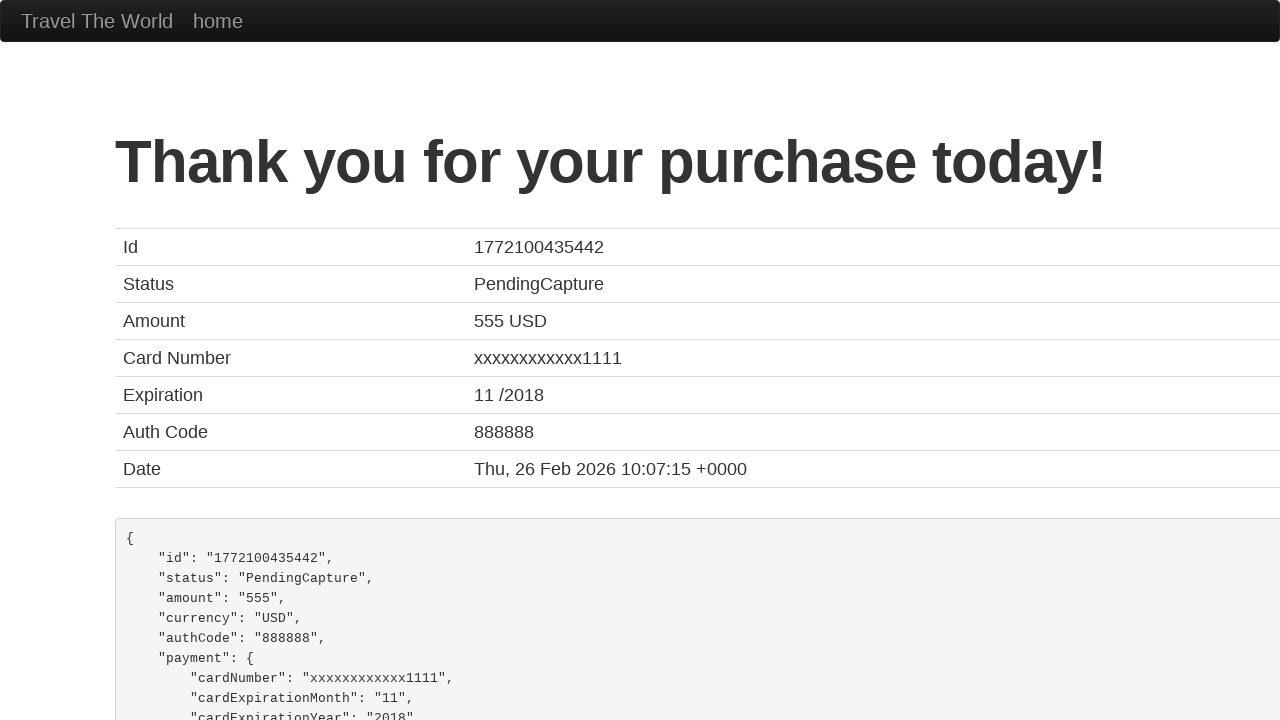